Tests an online store by selecting products, entering quantities, making purchases, and verifying the shopping cart and receipt functionality

Starting URL: http://hoff.is/store/index.html

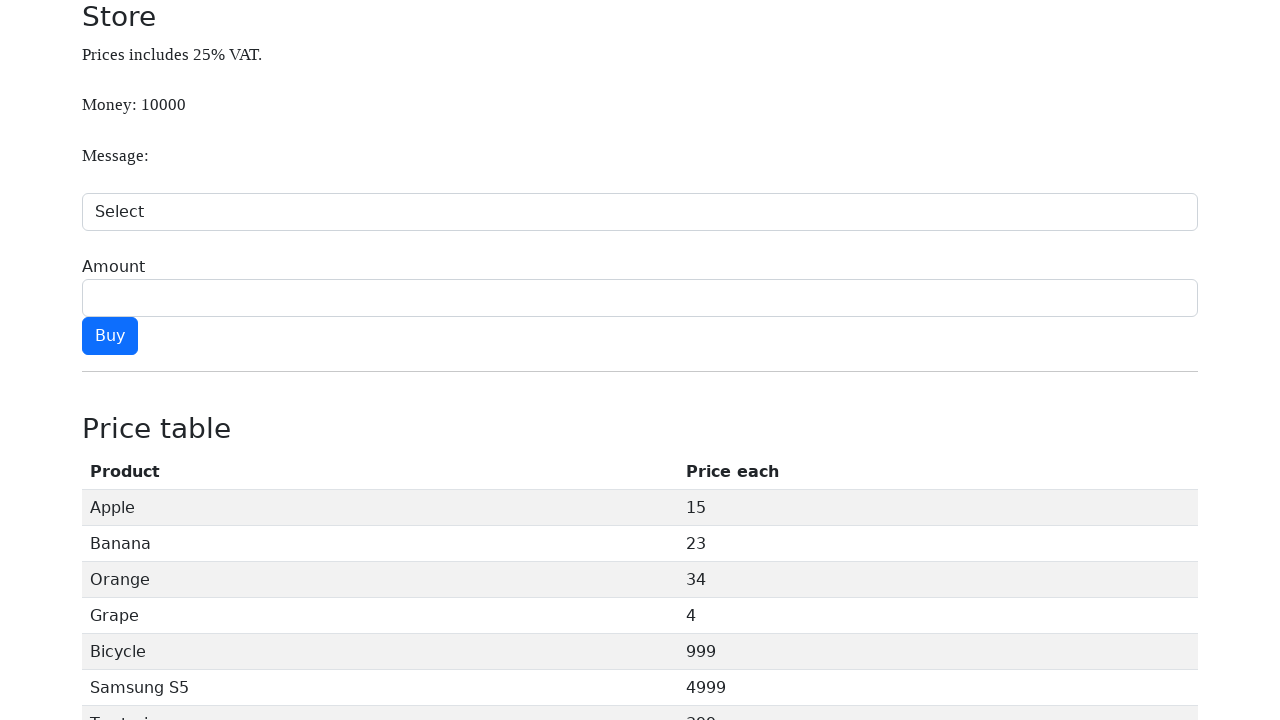

Selected apples from product dropdown on .form-control
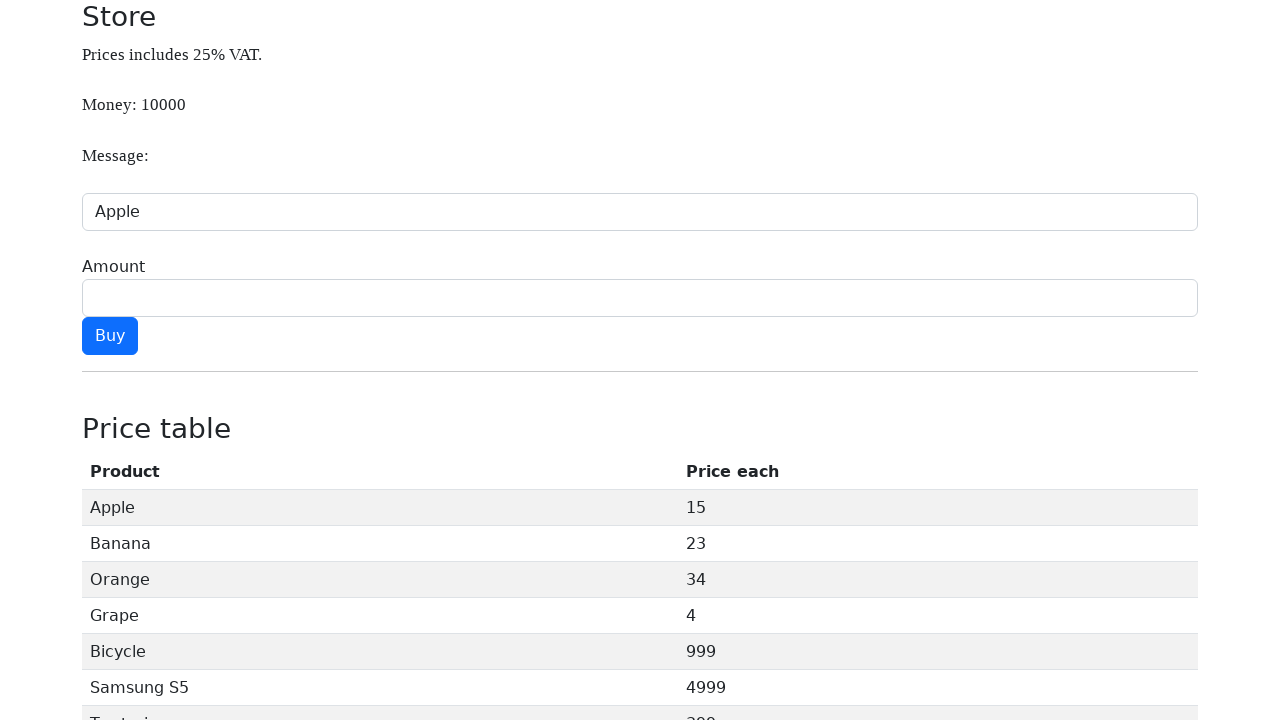

Entered quantity 3 for apples on #buyAmount
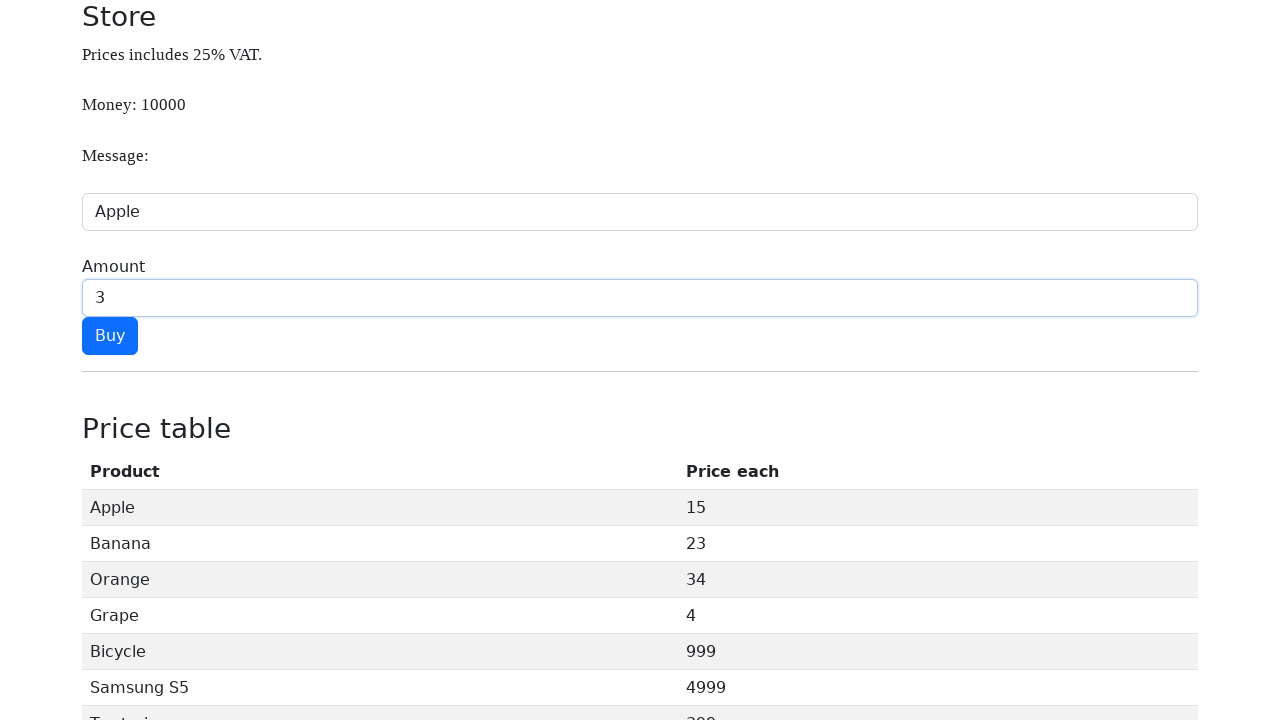

Clicked buy button to add apples to cart at (110, 336) on .btn-primary
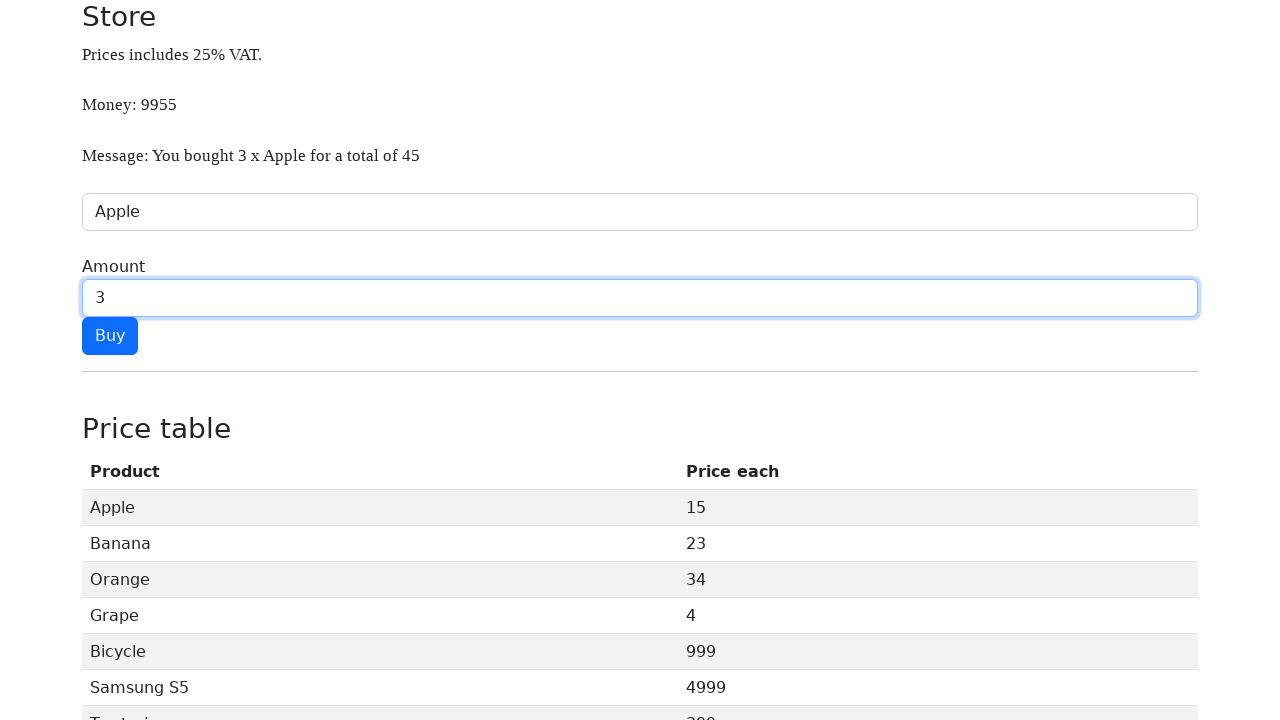

Purchase confirmation message appeared
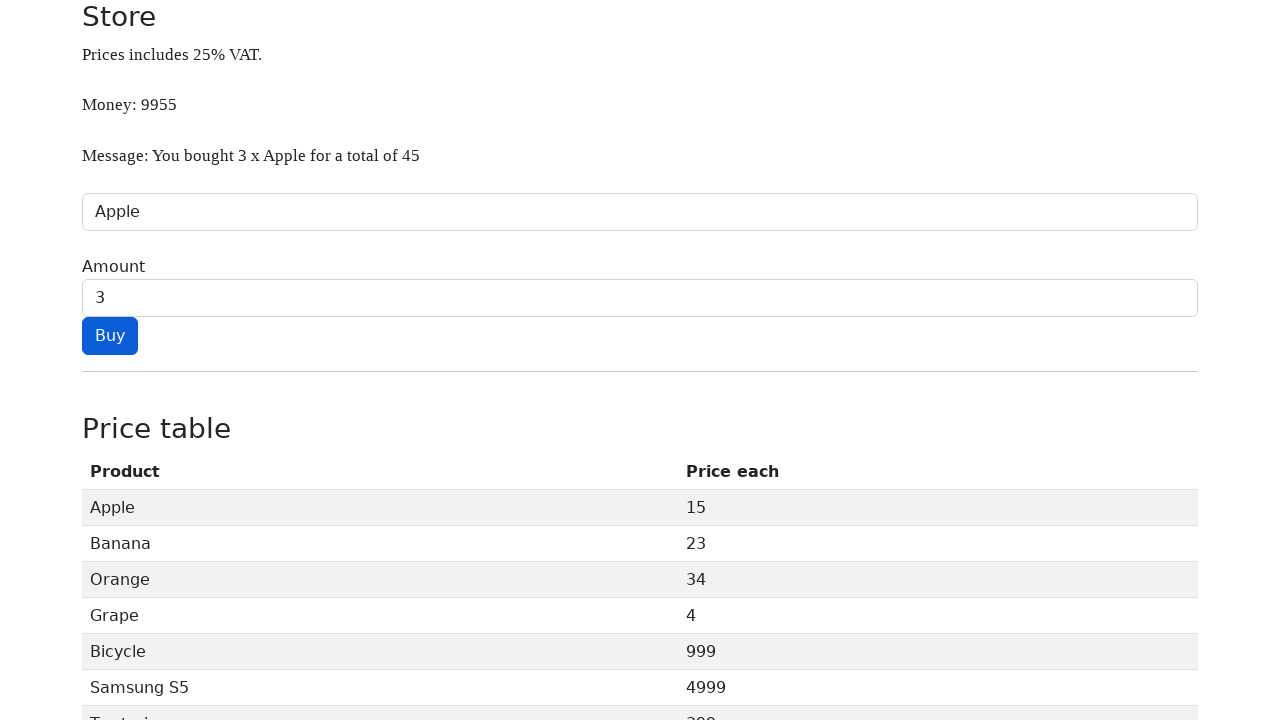

Selected TV from product dropdown on .form-control
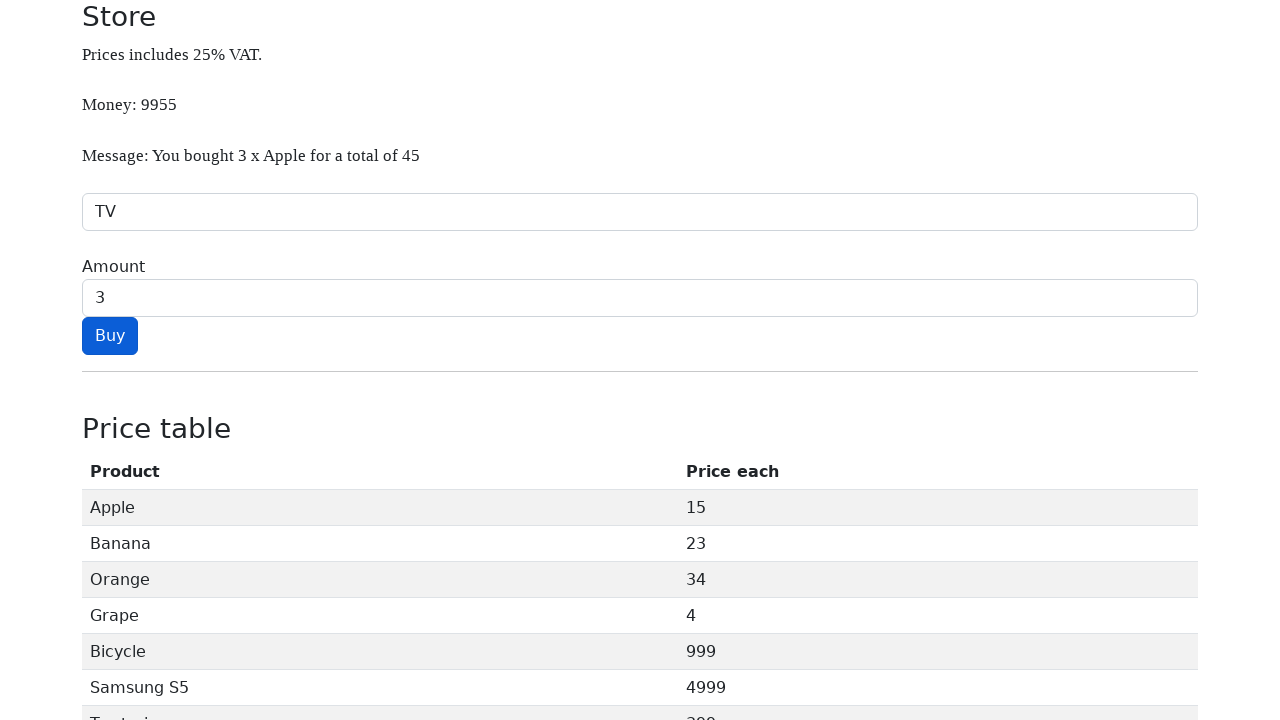

Entered quantity 1 for TV on #buyAmount
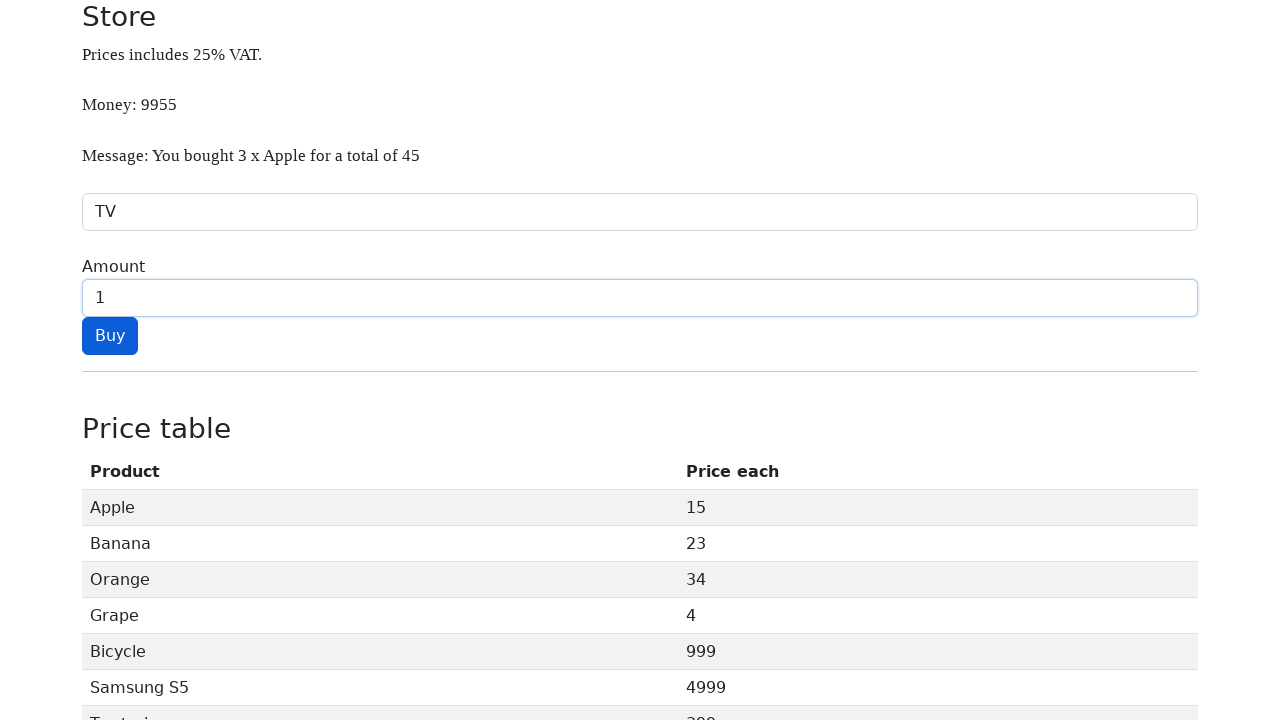

Pressed Enter to add TV to cart on #buyAmount
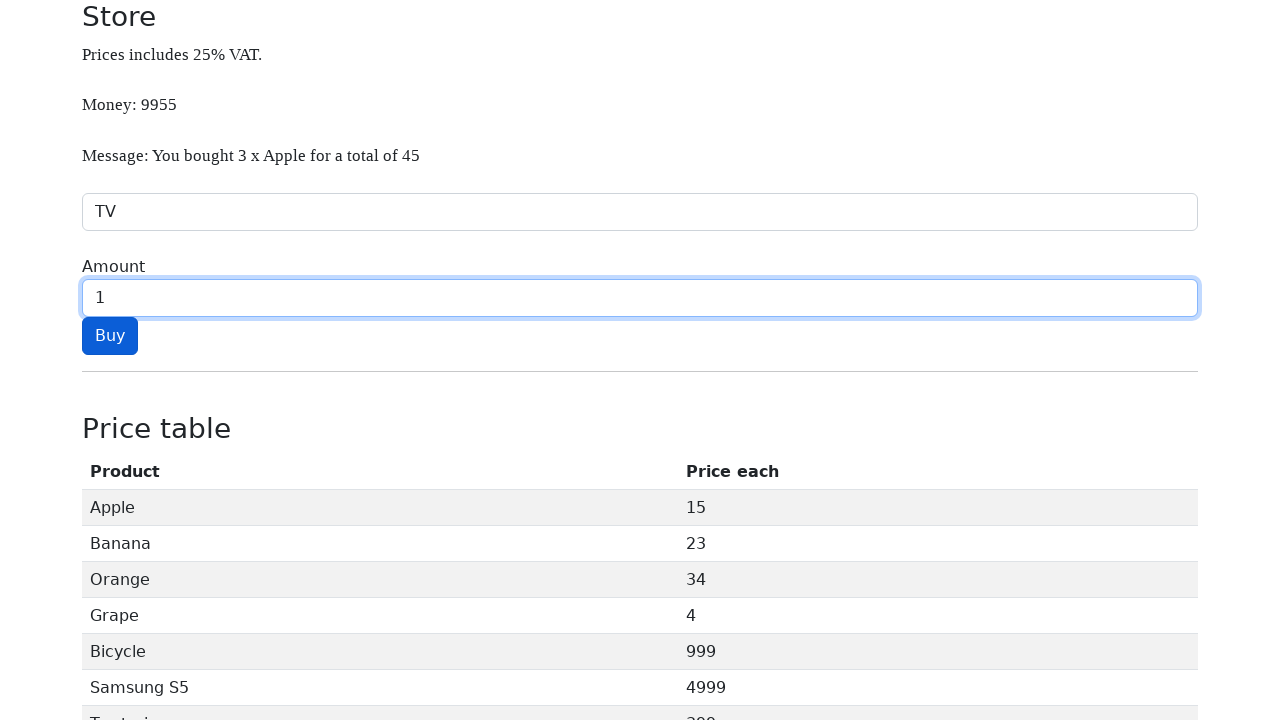

Bought items table updated with new items
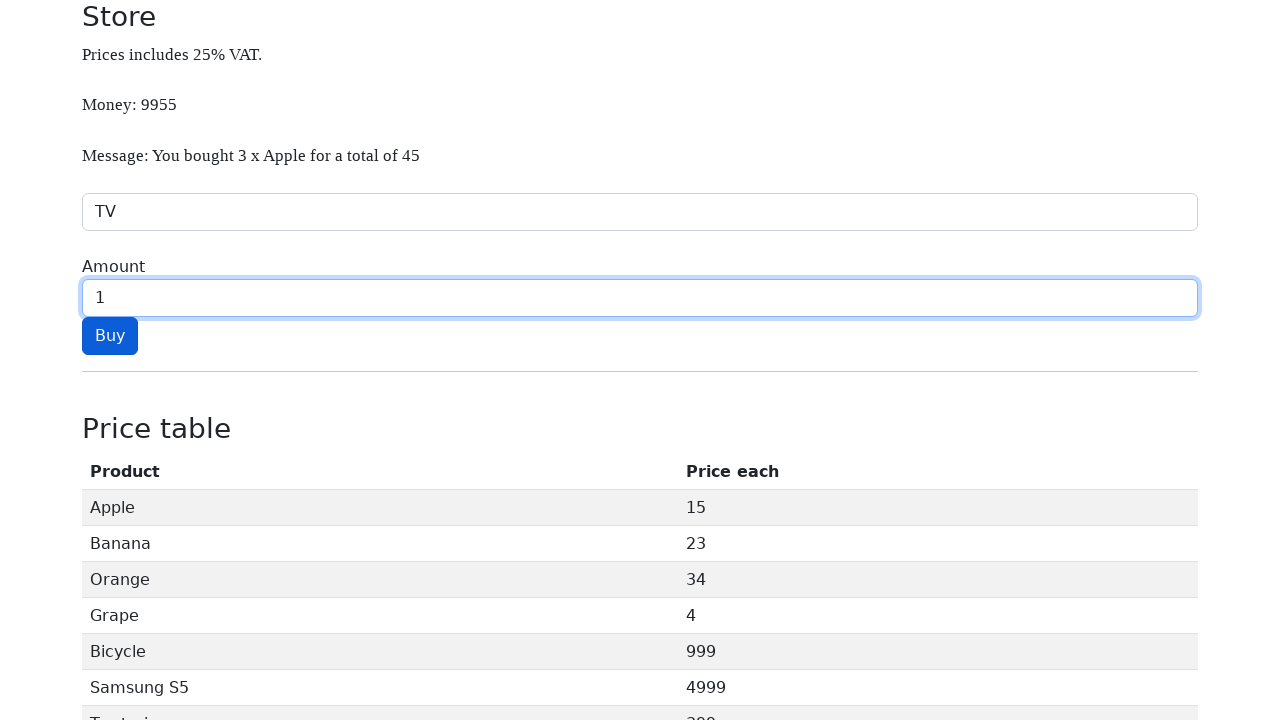

Clicked first sell button to remove an item from cart at (1003, 623) on #bought >> input, button >> nth=0
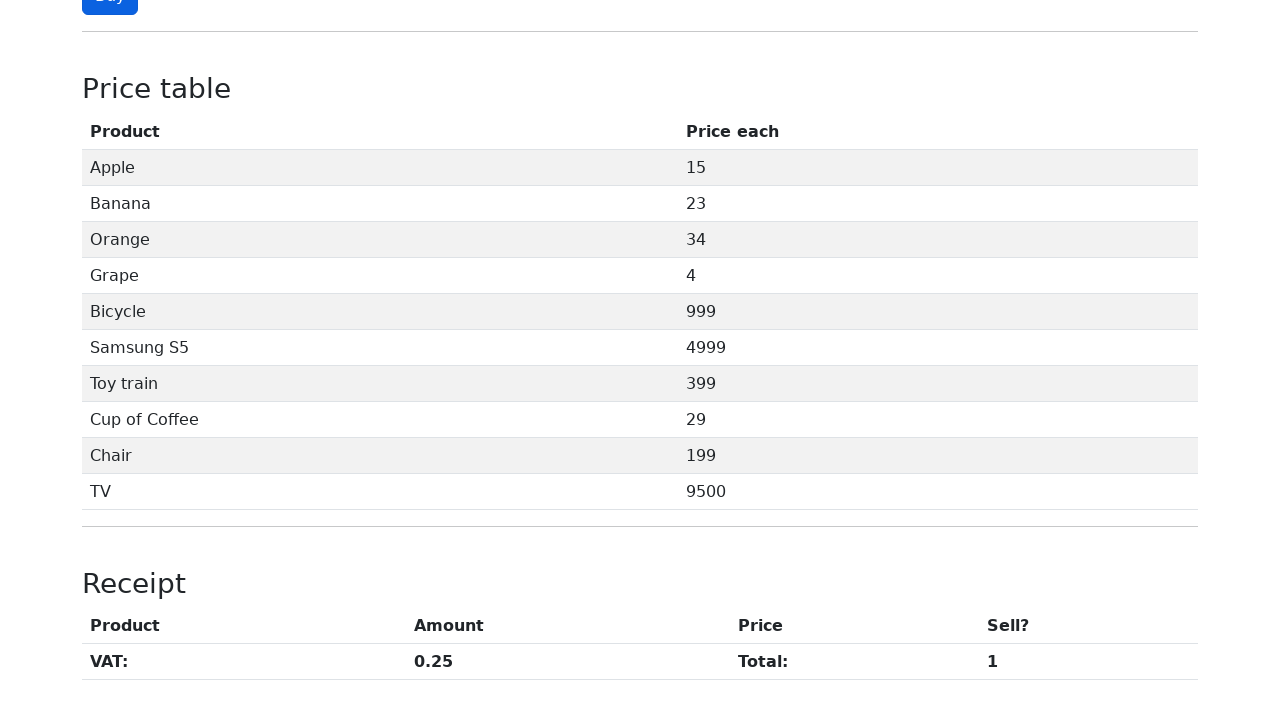

Total VAT amount is displayed
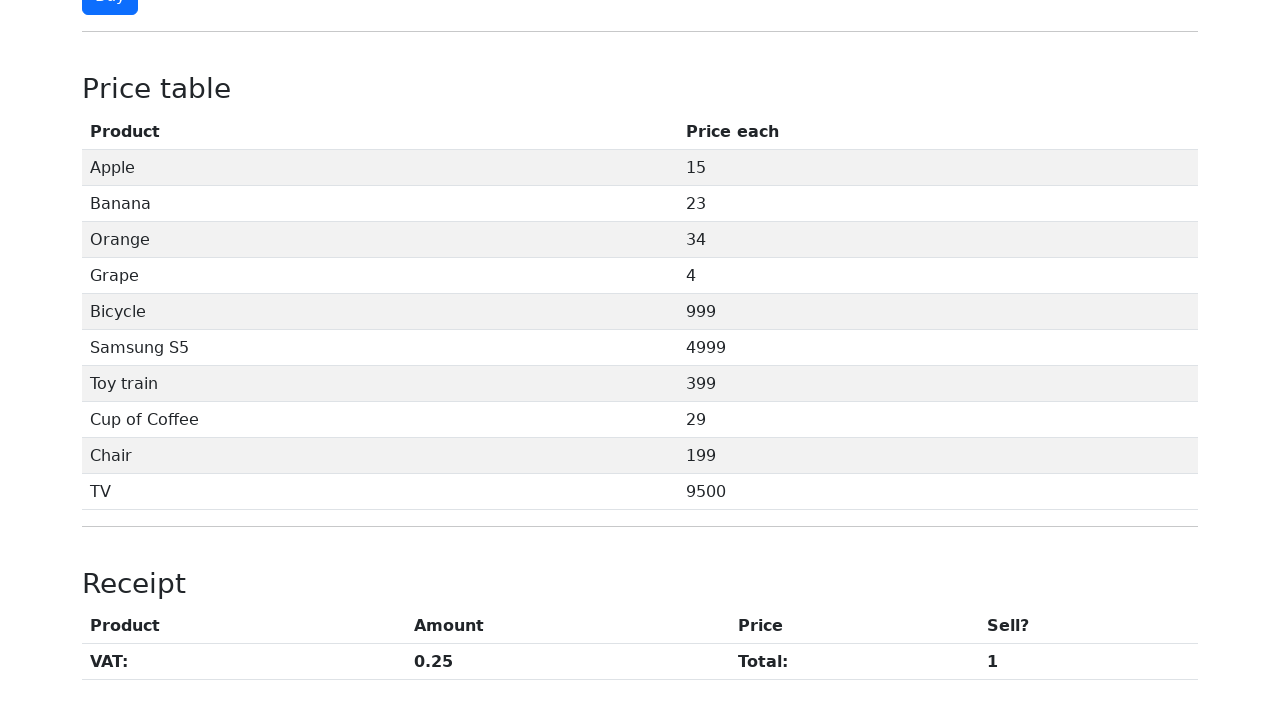

Total price is displayed
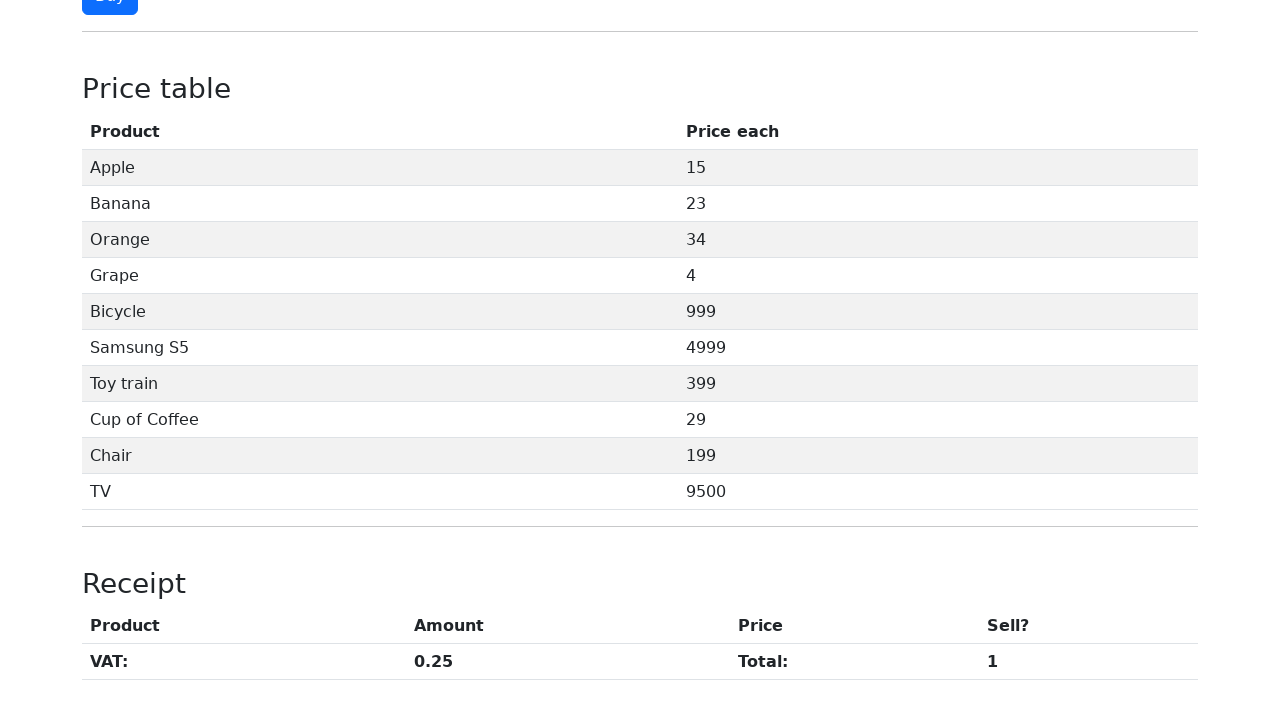

Money/payment information is displayed
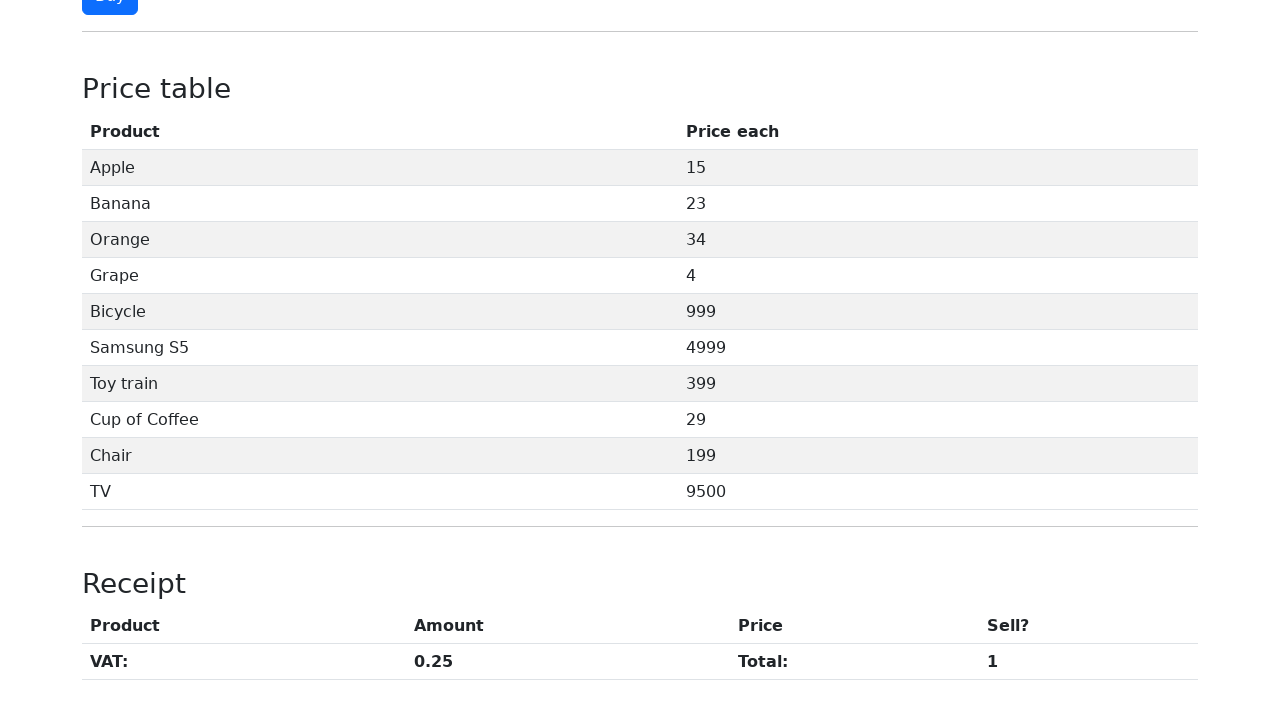

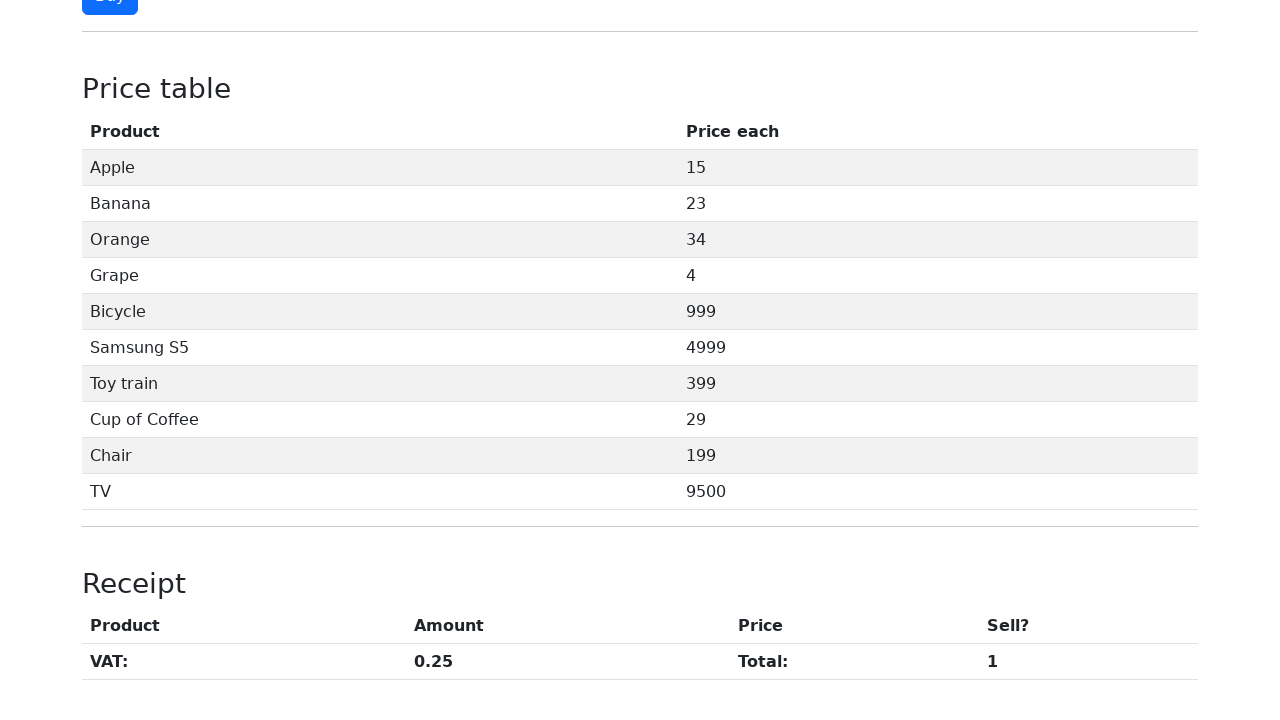